Tests an e-commerce shopping flow by searching for products starting with "C", incrementing quantities, adding items to cart, proceeding to checkout, and verifying the cart contains the correct items.

Starting URL: https://rahulshettyacademy.com/seleniumPractise/#/

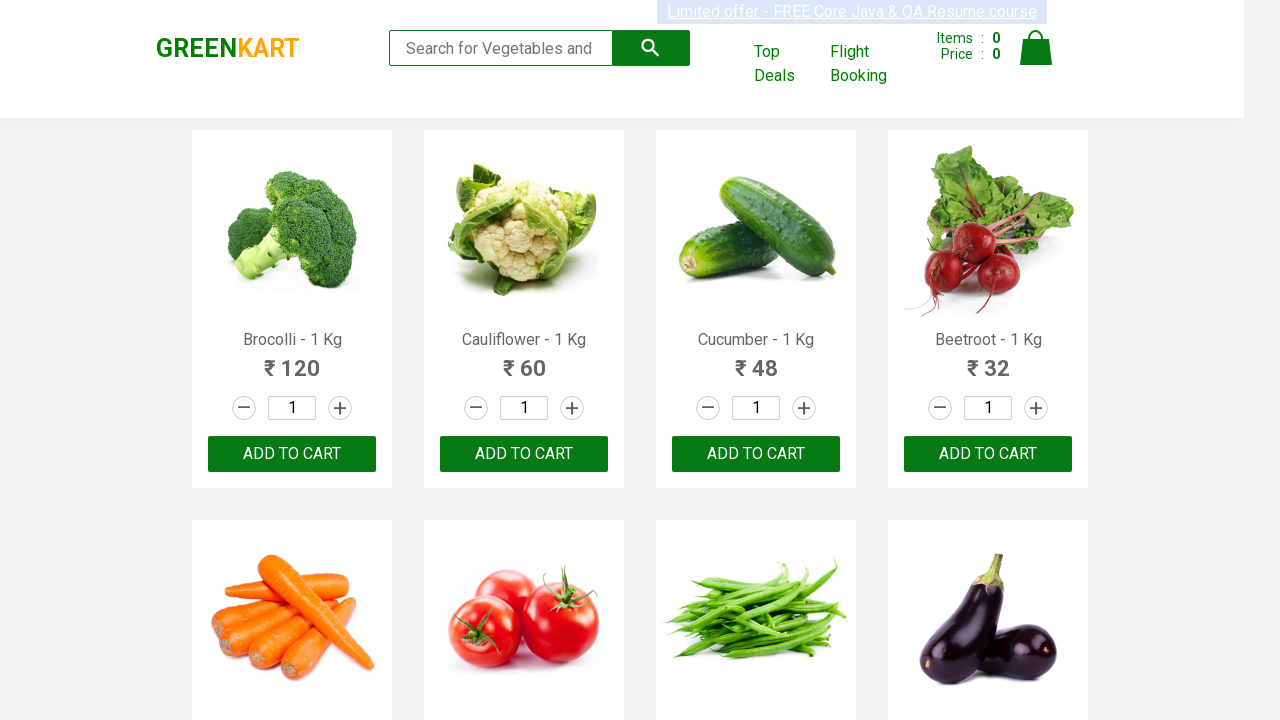

Entered 'C' in search box to filter products on input[type='search']
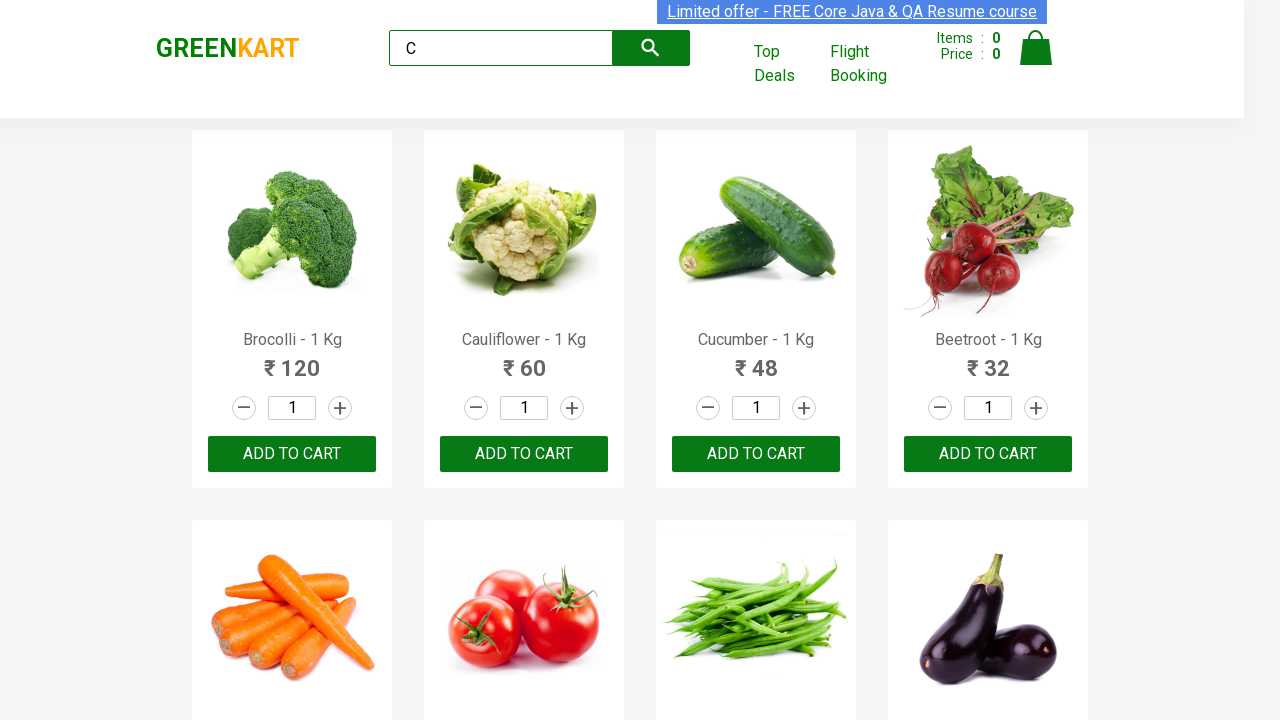

Product items loaded after searching for 'C'
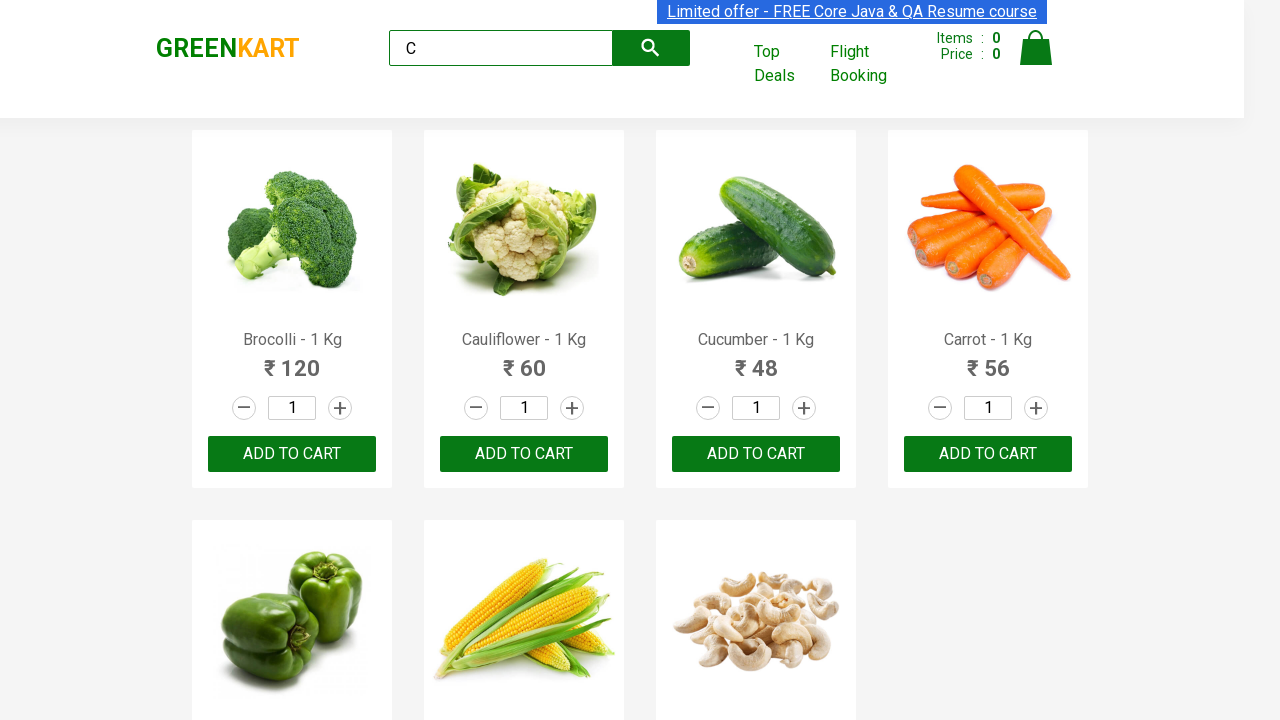

Clicked '+' button to increment product quantity at (340, 408) on xpath=//a[text()='+'] >> nth=0
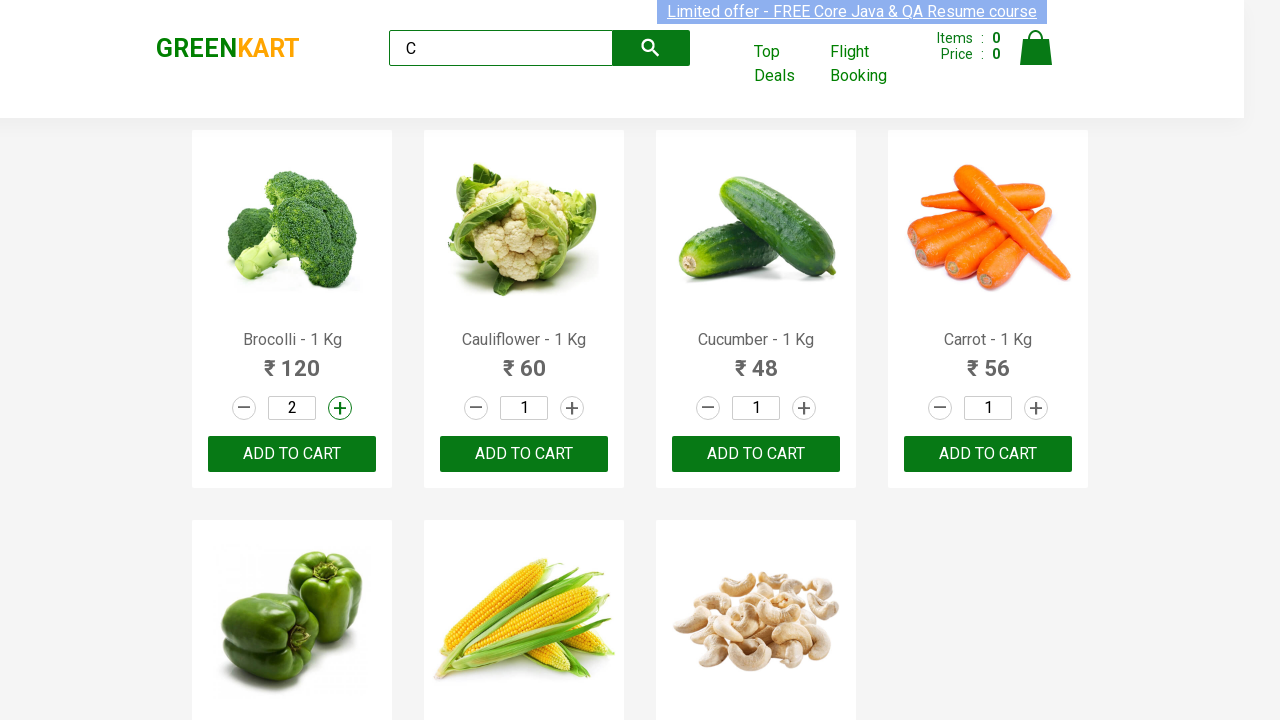

Clicked '+' button to increment product quantity at (572, 408) on xpath=//a[text()='+'] >> nth=1
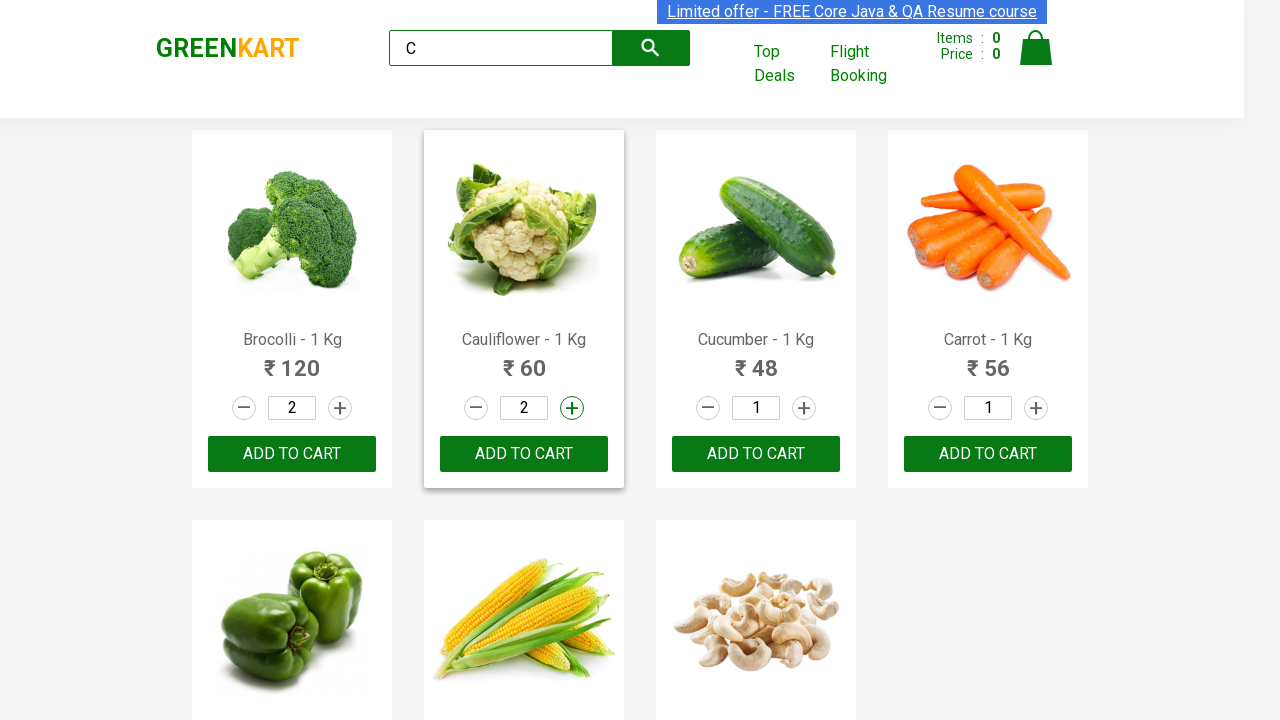

Clicked '+' button to increment product quantity at (804, 408) on xpath=//a[text()='+'] >> nth=2
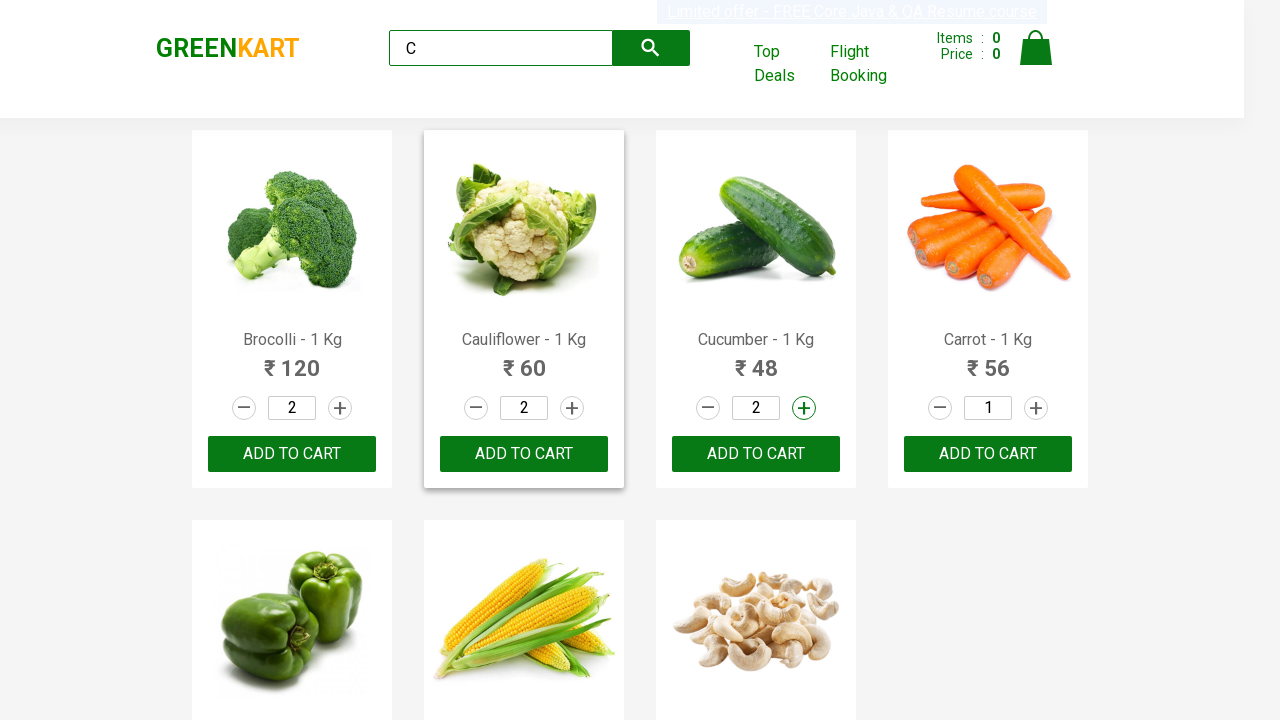

Clicked '+' button to increment product quantity at (1036, 408) on xpath=//a[text()='+'] >> nth=3
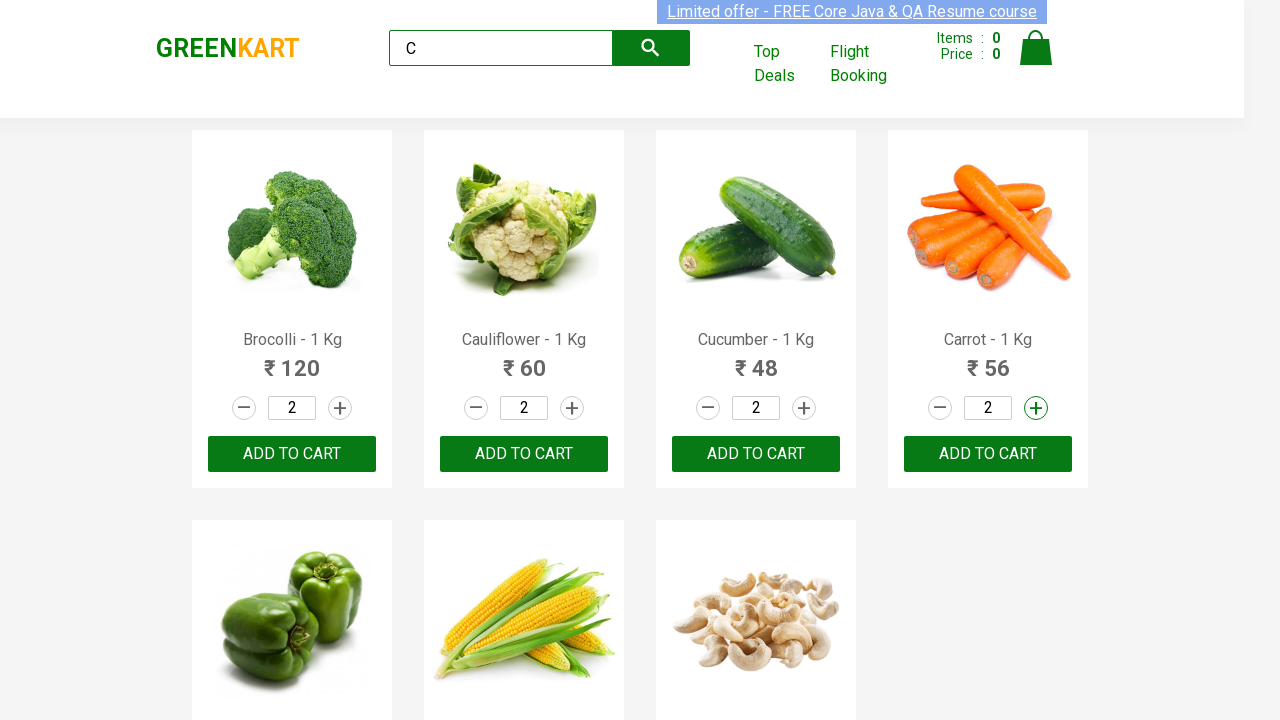

Clicked '+' button to increment product quantity at (340, 523) on xpath=//a[text()='+'] >> nth=4
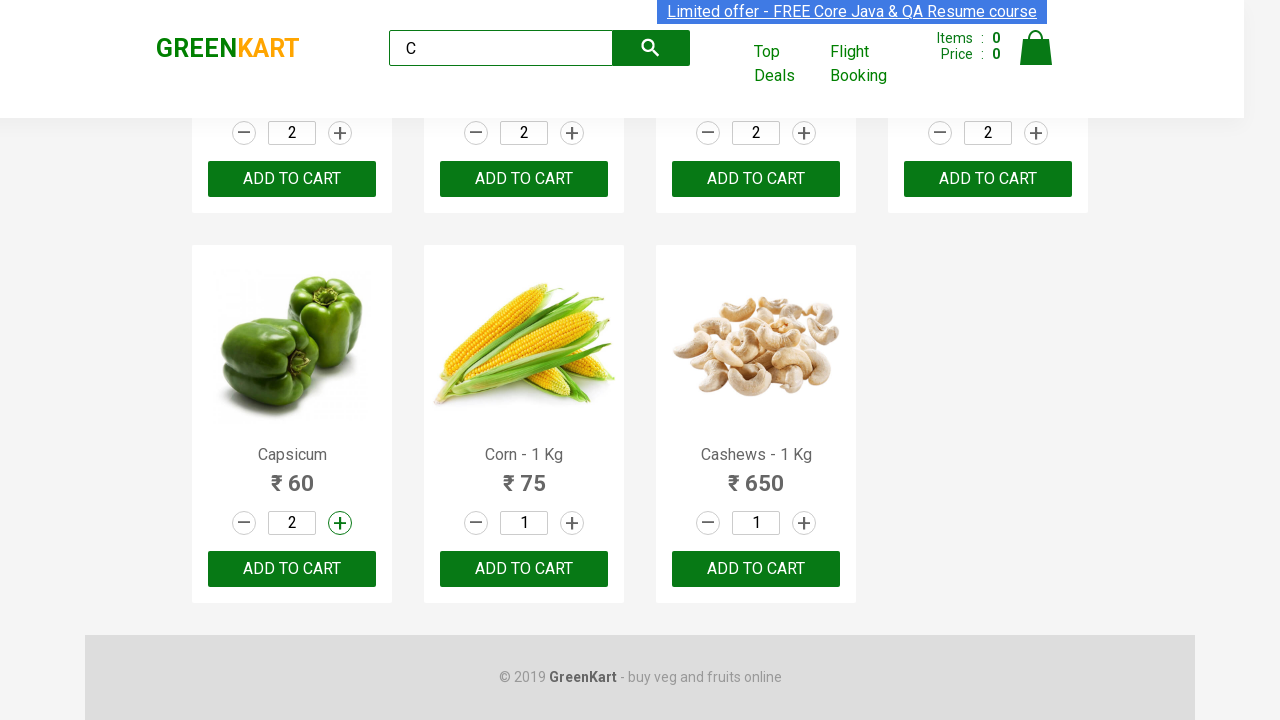

Clicked '+' button to increment product quantity at (572, 523) on xpath=//a[text()='+'] >> nth=5
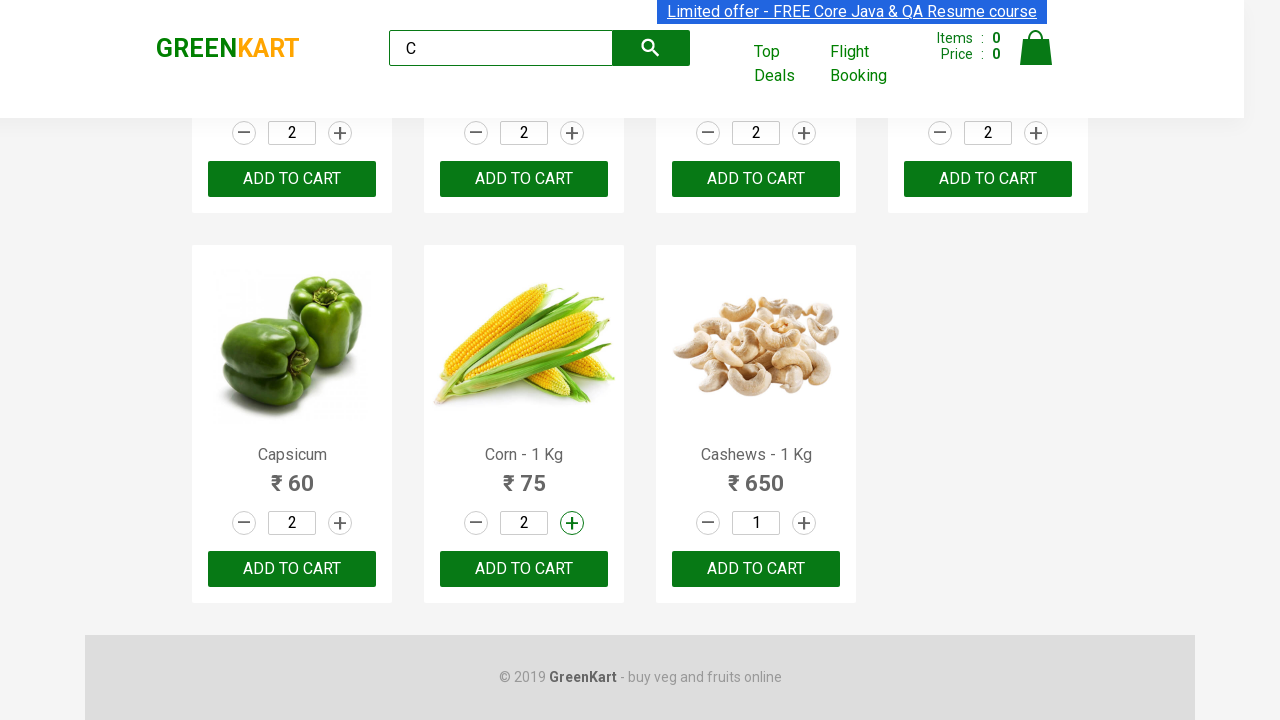

Clicked '+' button to increment product quantity at (804, 523) on xpath=//a[text()='+'] >> nth=6
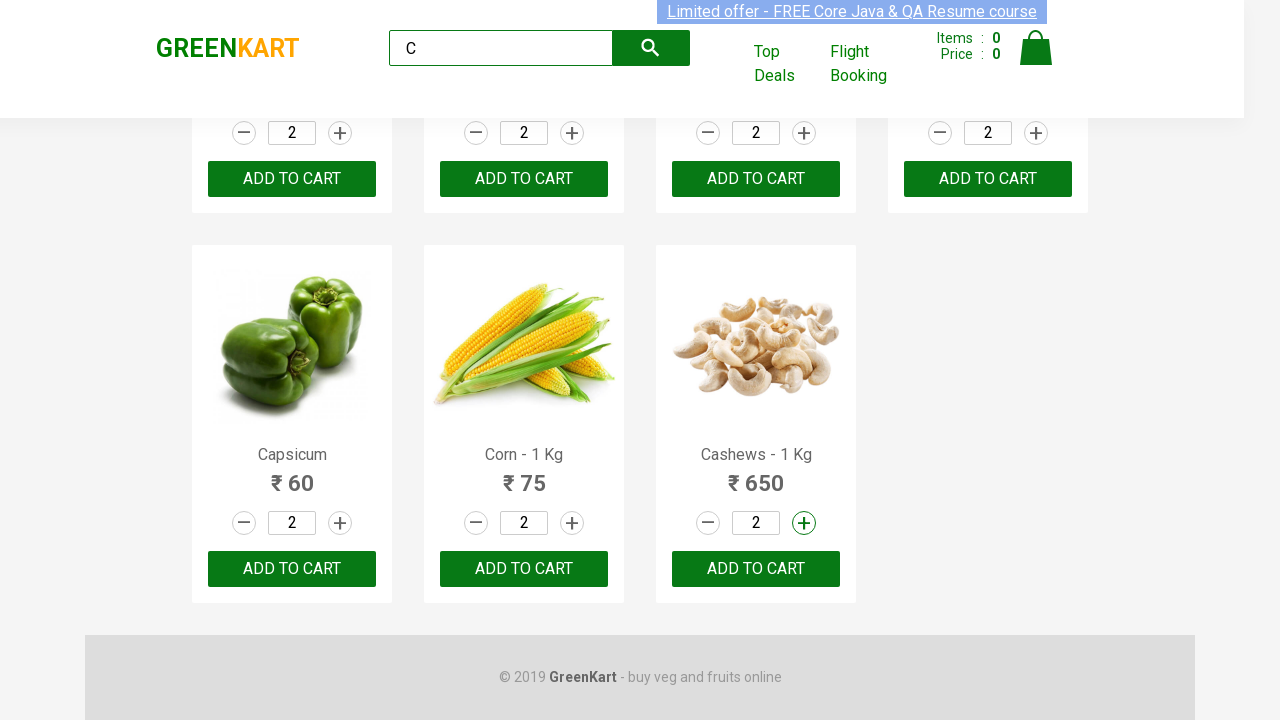

Clicked 'ADD TO CART' button to add product to cart at (292, 179) on .product-action button >> nth=0
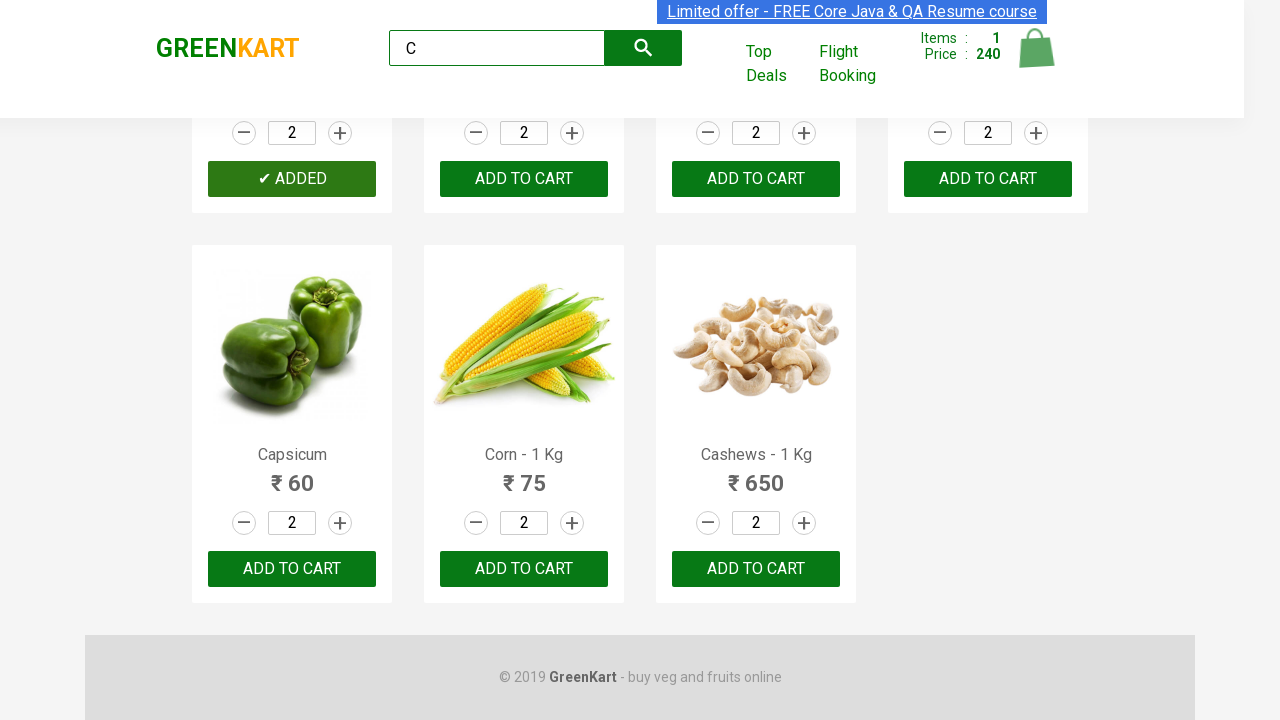

Clicked 'ADD TO CART' button to add product to cart at (524, 179) on .product-action button >> nth=1
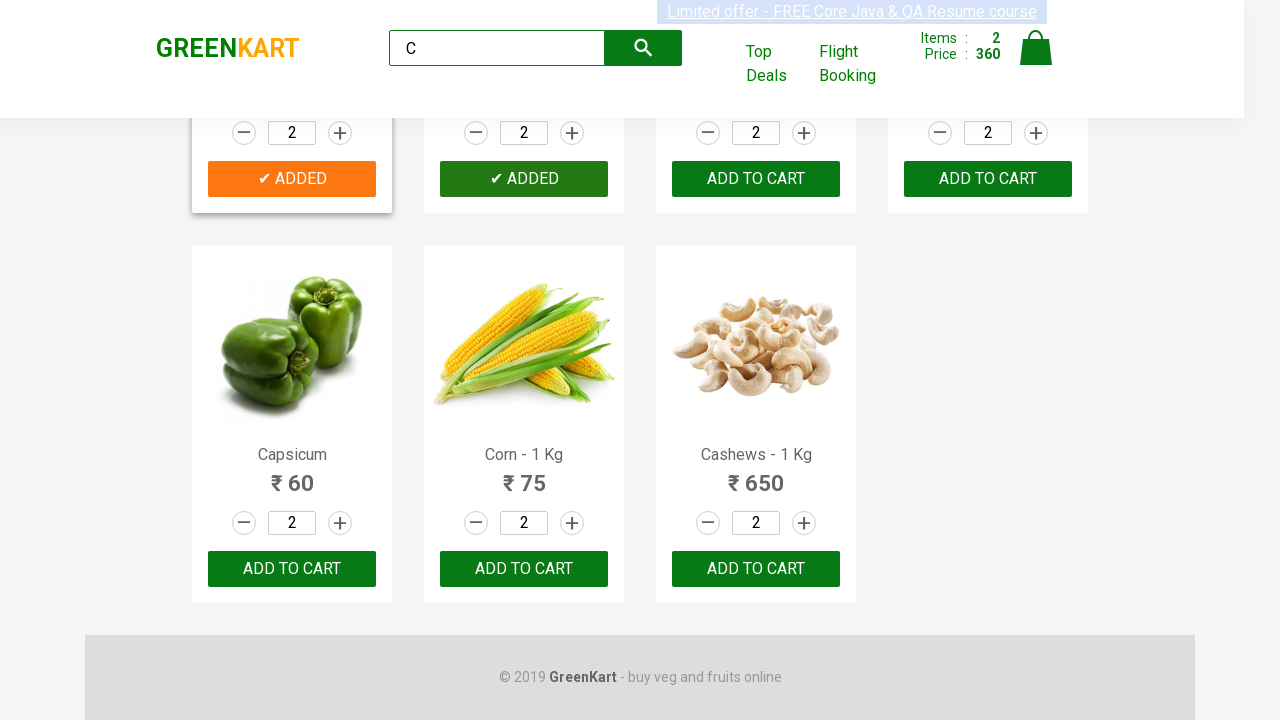

Clicked 'ADD TO CART' button to add product to cart at (756, 179) on .product-action button >> nth=2
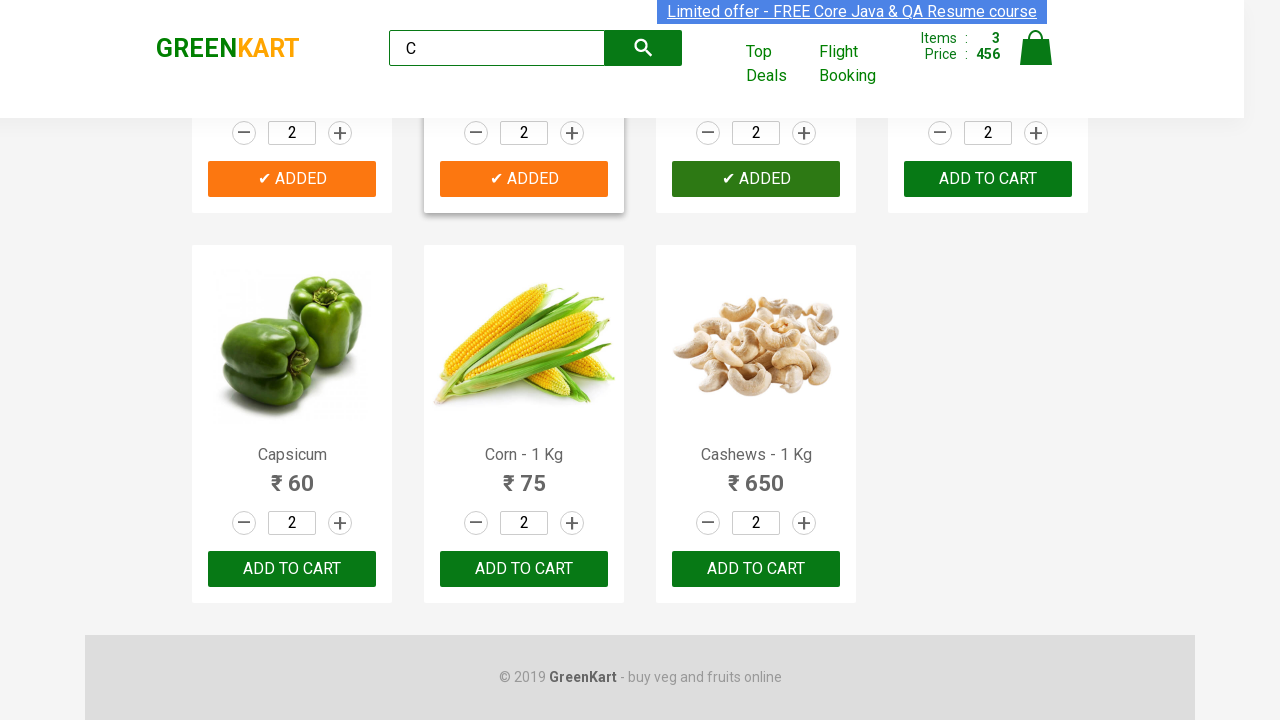

Clicked 'ADD TO CART' button to add product to cart at (988, 179) on .product-action button >> nth=3
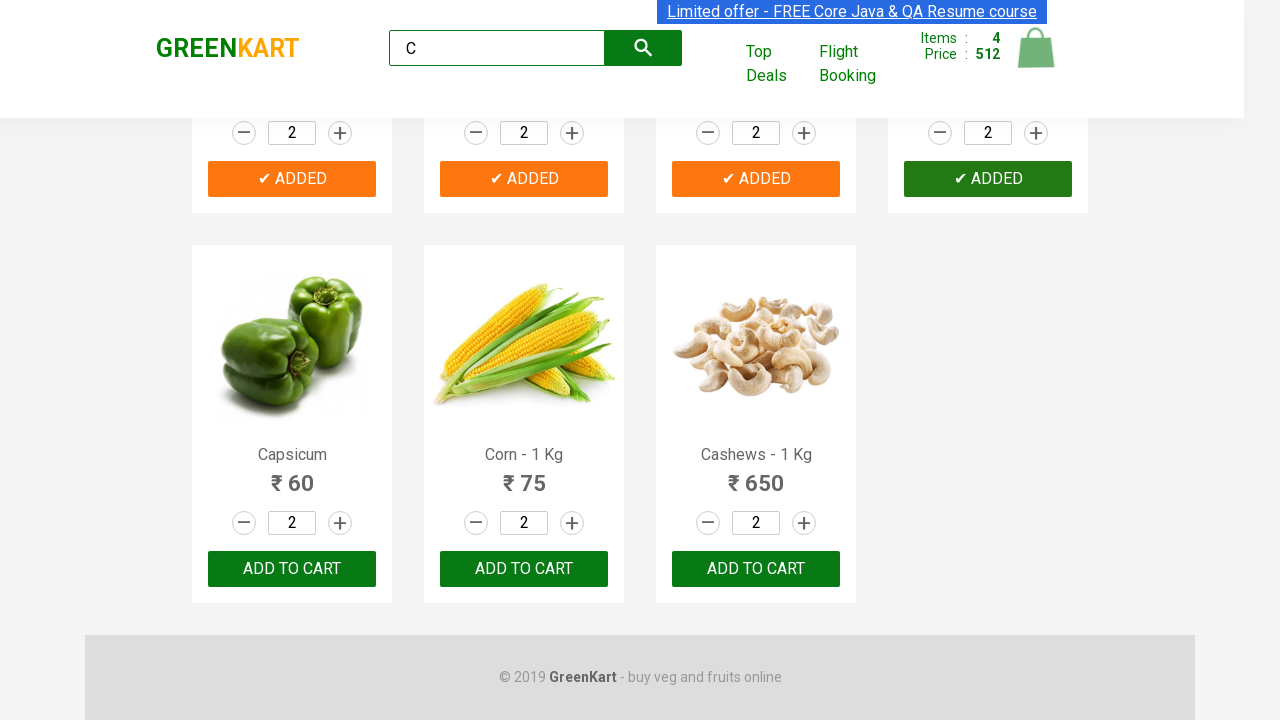

Clicked 'ADD TO CART' button to add product to cart at (292, 569) on .product-action button >> nth=4
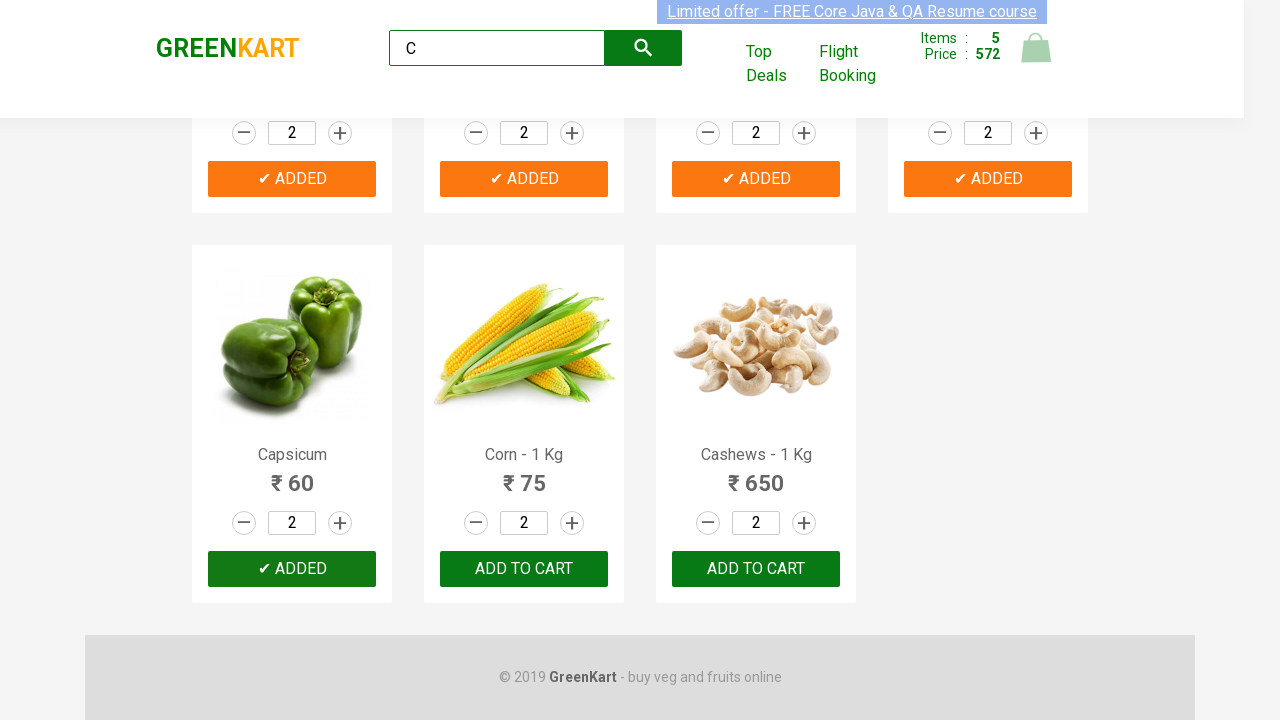

Clicked 'ADD TO CART' button to add product to cart at (524, 569) on .product-action button >> nth=5
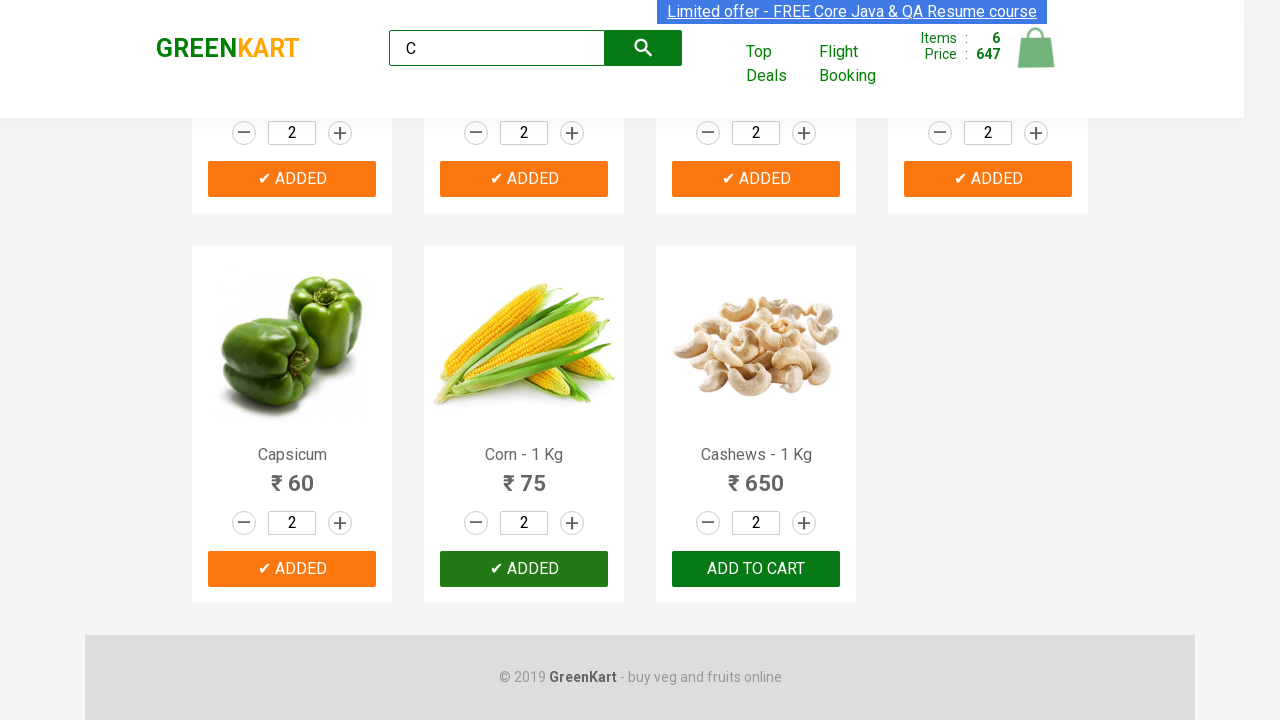

Clicked 'ADD TO CART' button to add product to cart at (756, 569) on .product-action button >> nth=6
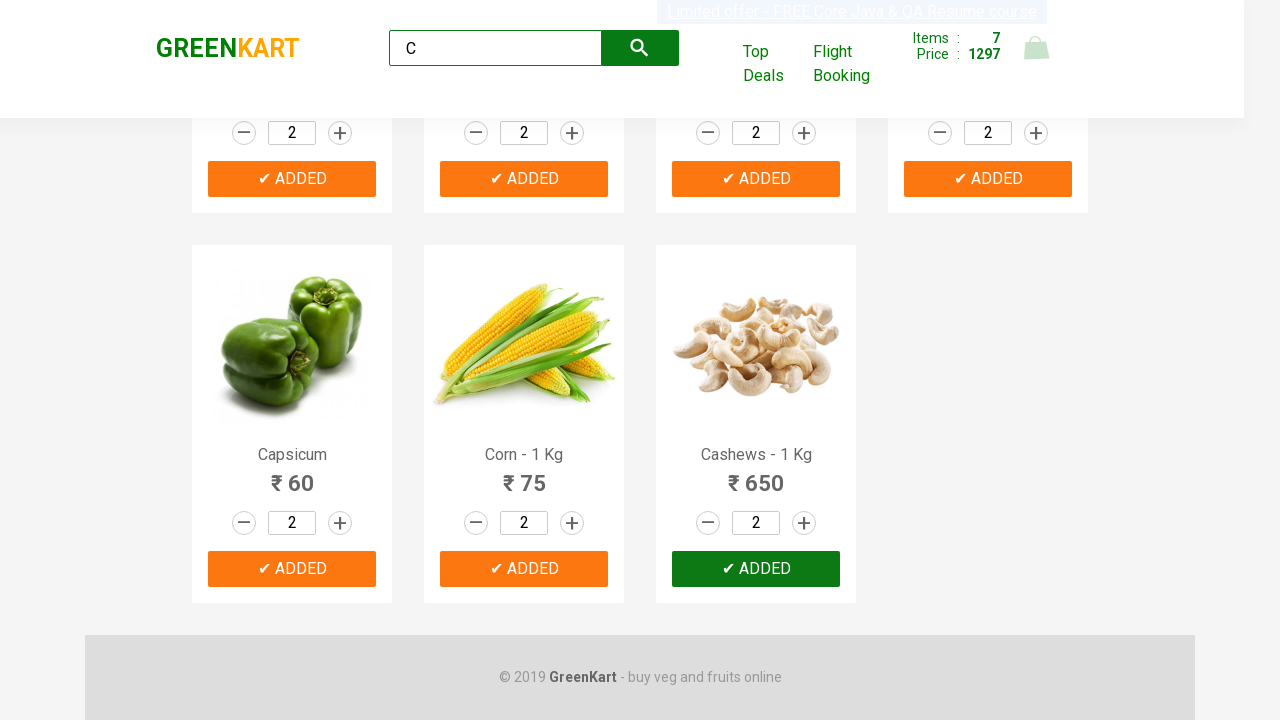

Clicked cart icon to view cart contents at (1036, 59) on .cart-icon
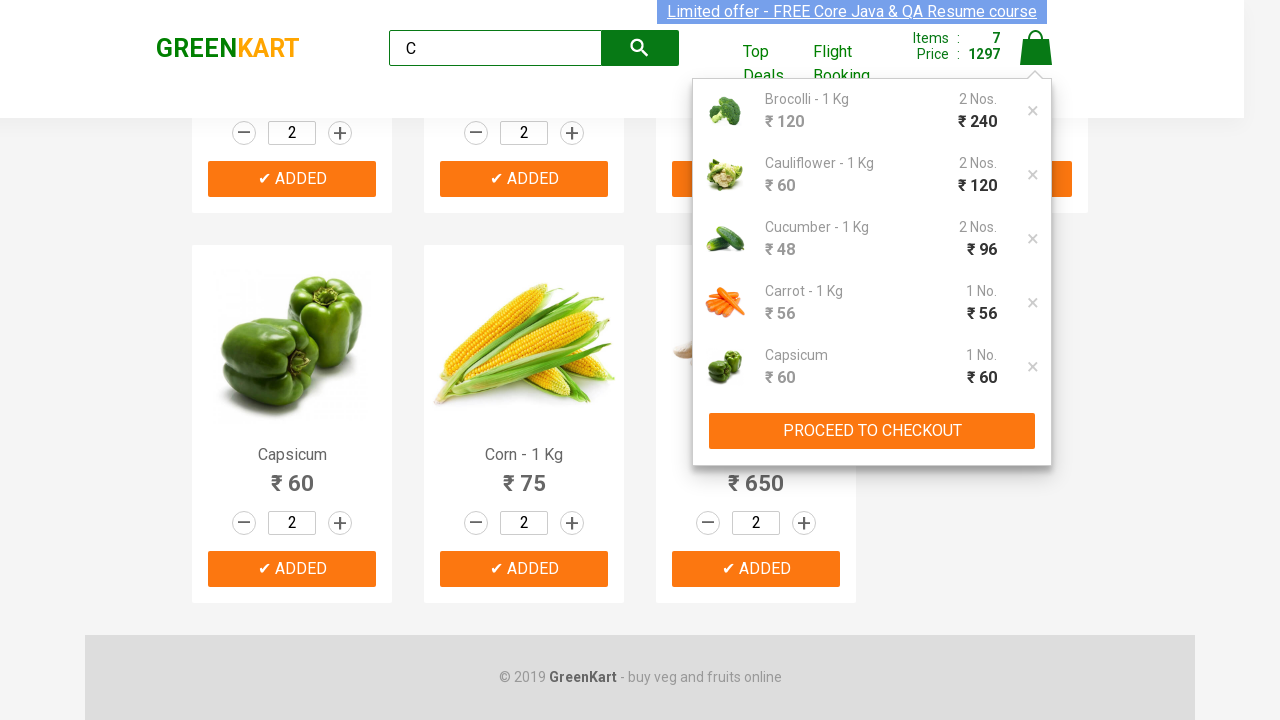

Clicked 'PROCEED TO CHECKOUT' button to initiate checkout at (872, 431) on xpath=//button[text()='PROCEED TO CHECKOUT']
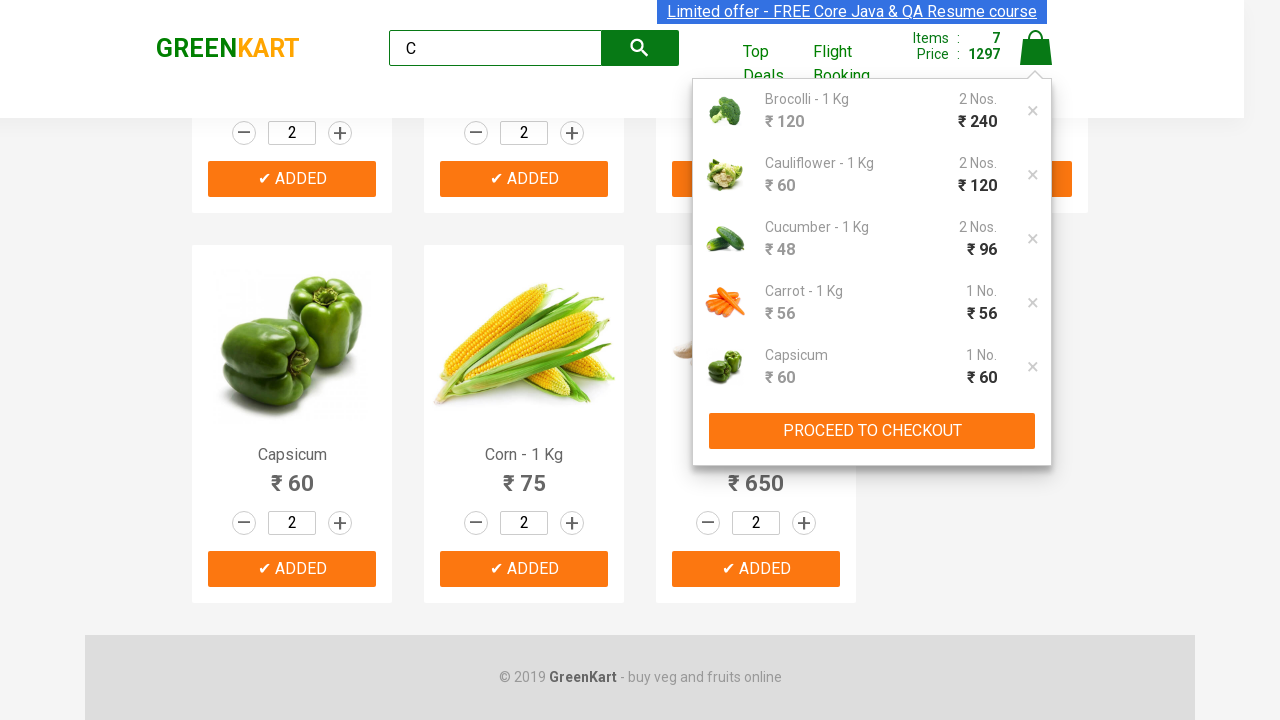

Checkout page loaded with items table displaying cart contents
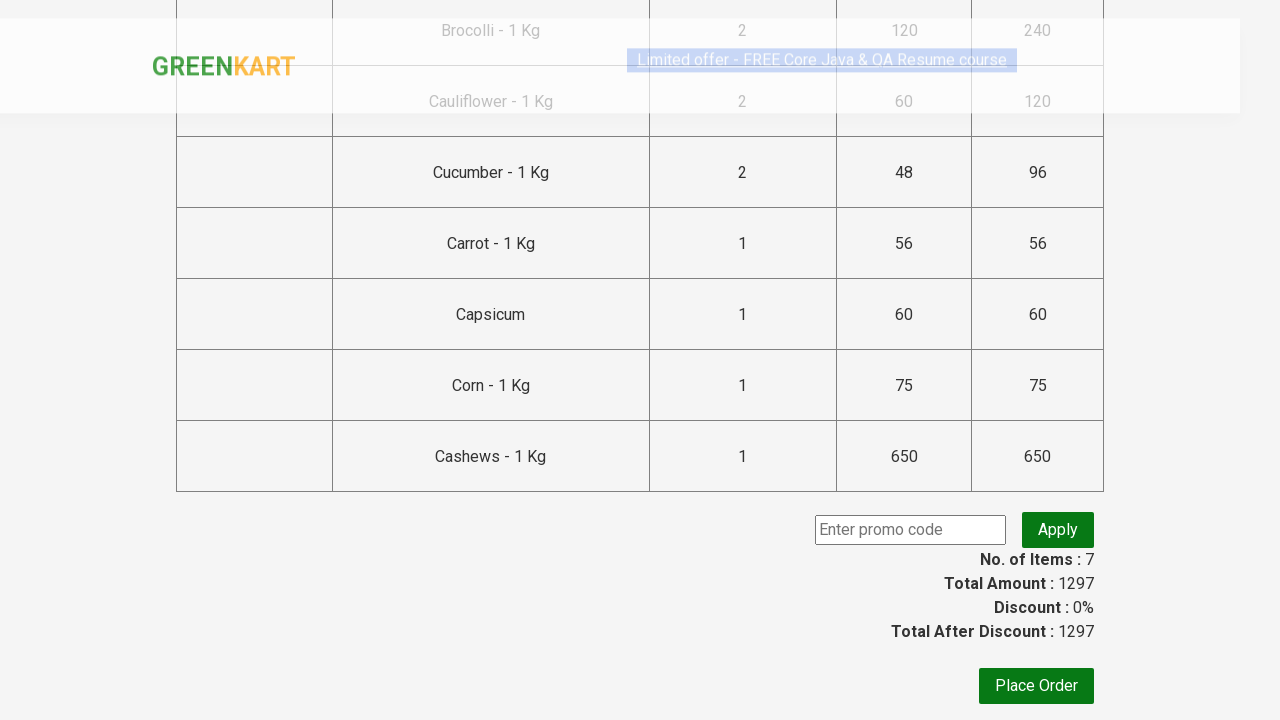

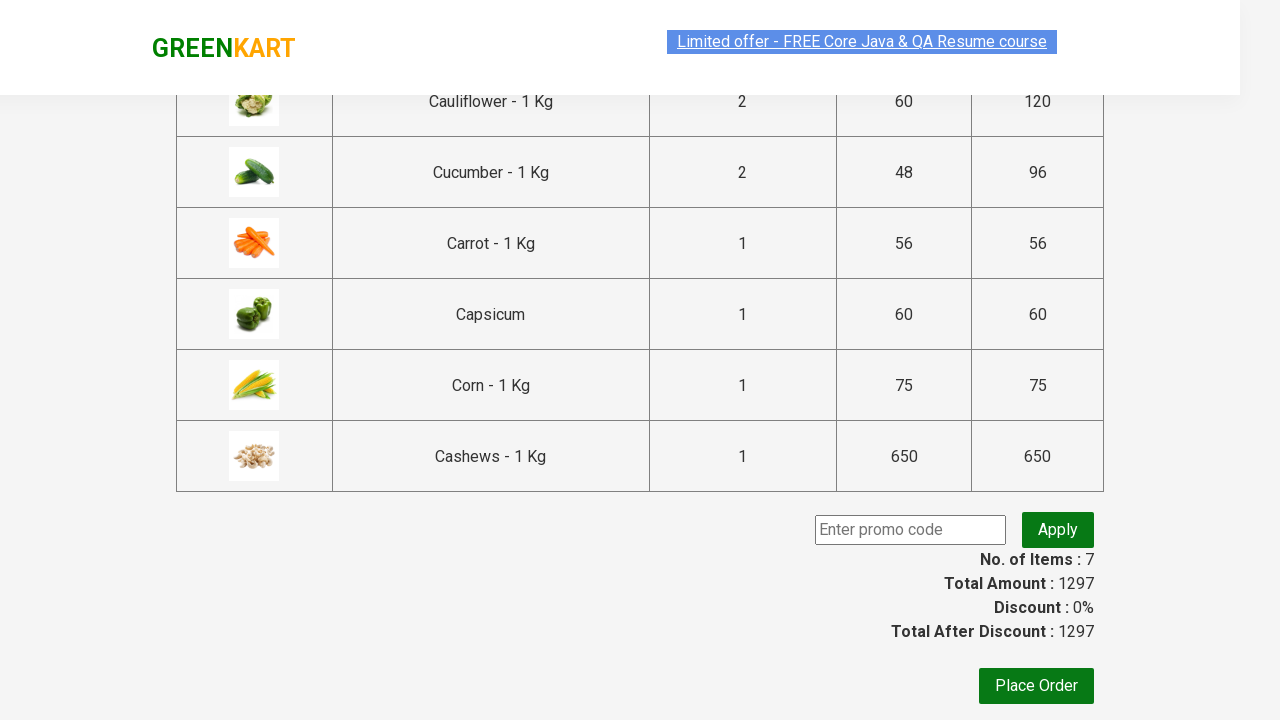